Tests adding specific grocery items (Cucumber, Broccoli, Beetroot) to a shopping cart by finding products by name and clicking their "Add to cart" buttons

Starting URL: https://rahulshettyacademy.com/seleniumPractise/

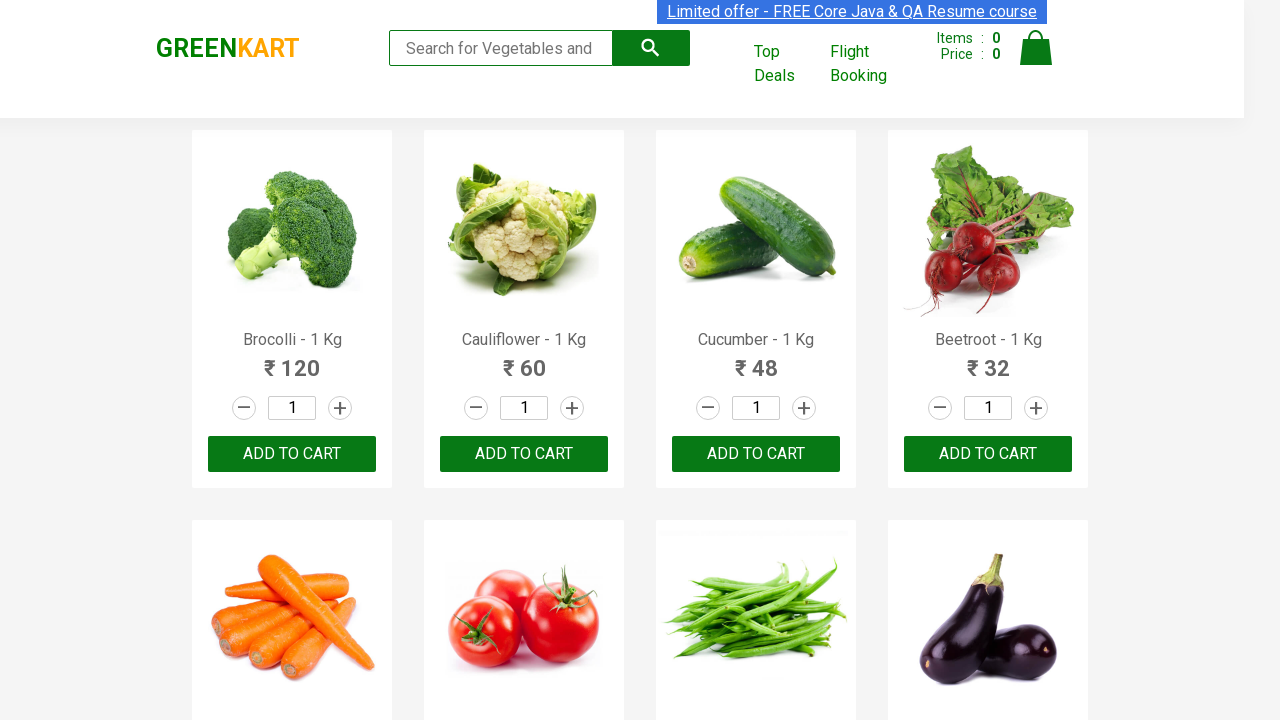

Waited for product names to load on the page
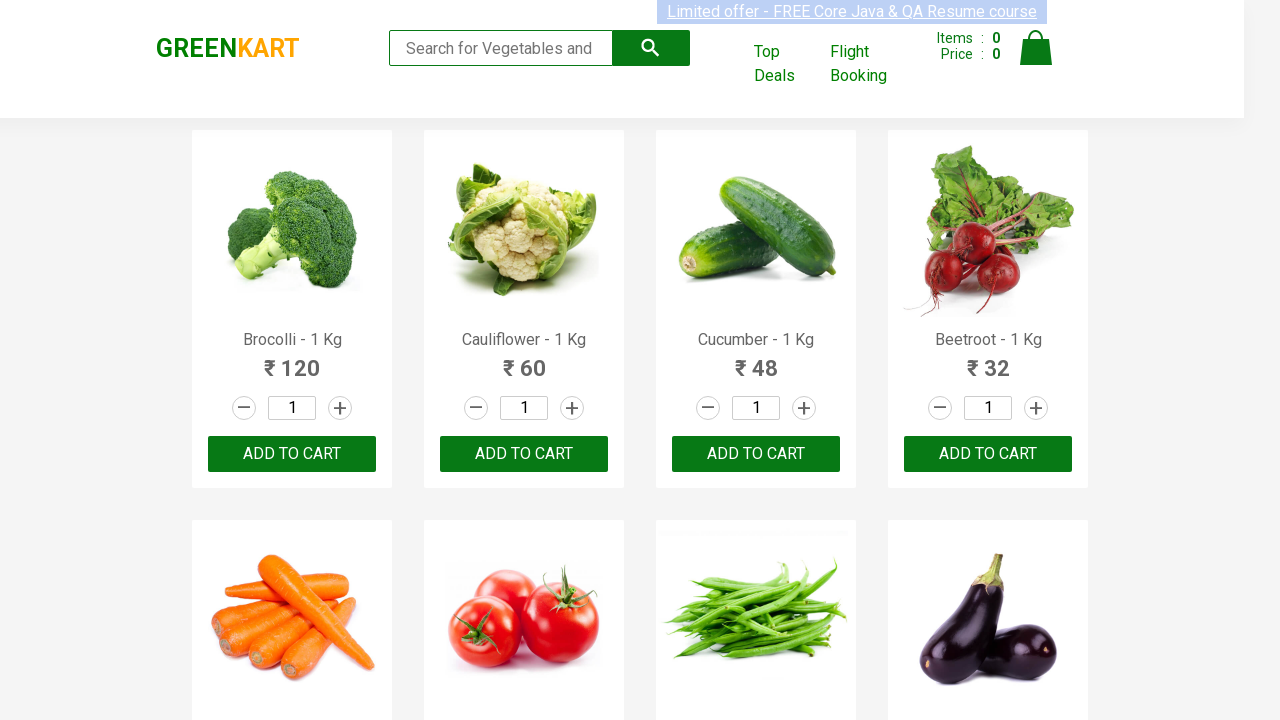

Retrieved all product name elements from the page
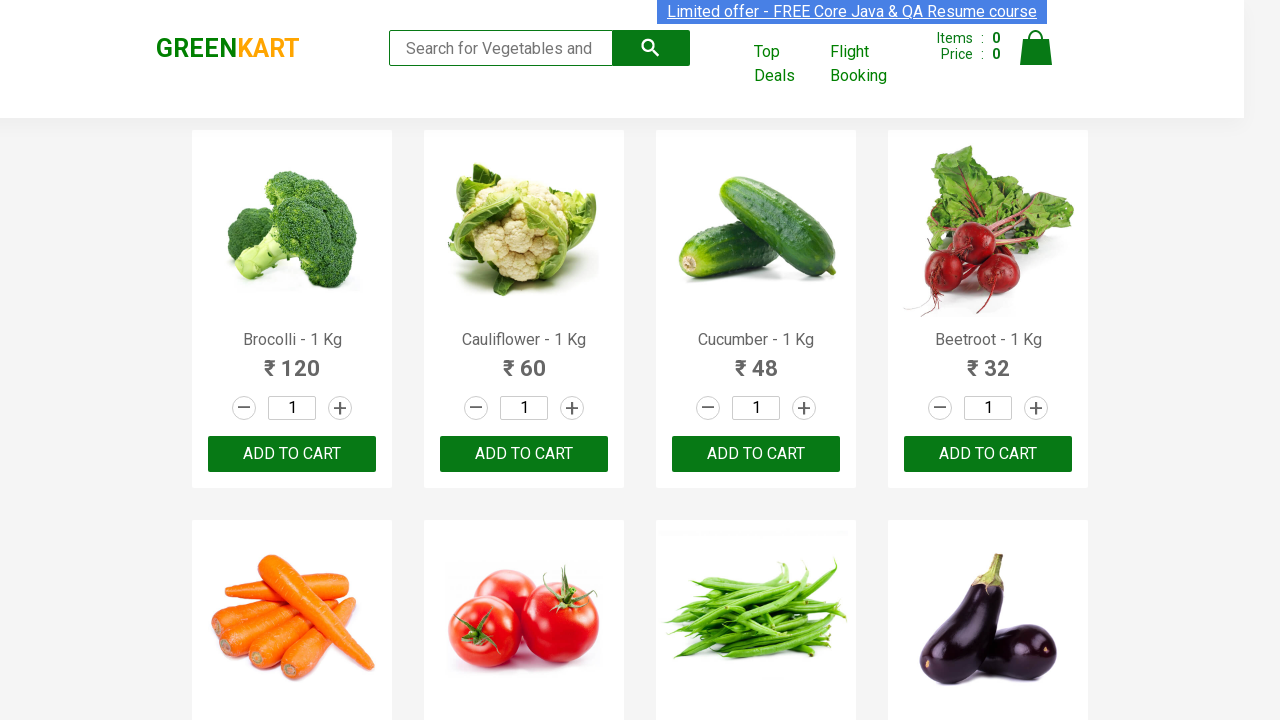

Clicked 'Add to cart' button for Brocolli at (292, 454) on xpath=//div[@class='product-action']/button >> nth=0
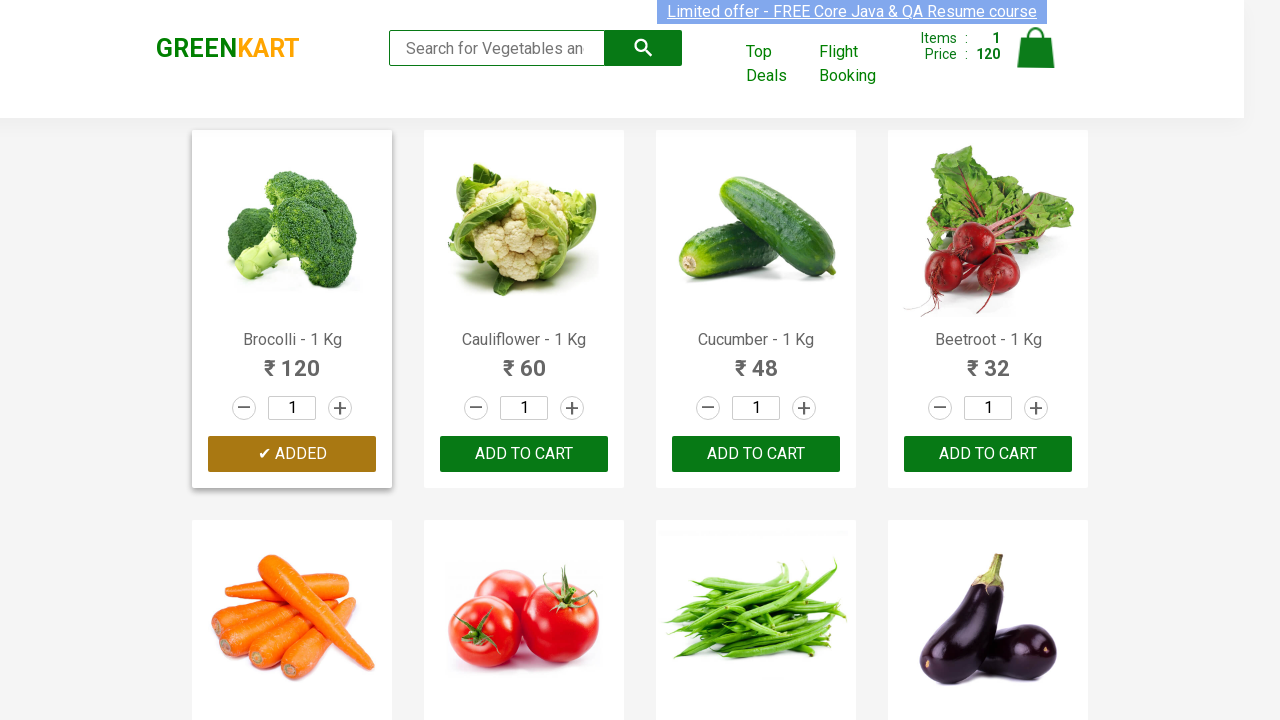

Clicked 'Add to cart' button for Cucumber at (756, 454) on xpath=//div[@class='product-action']/button >> nth=2
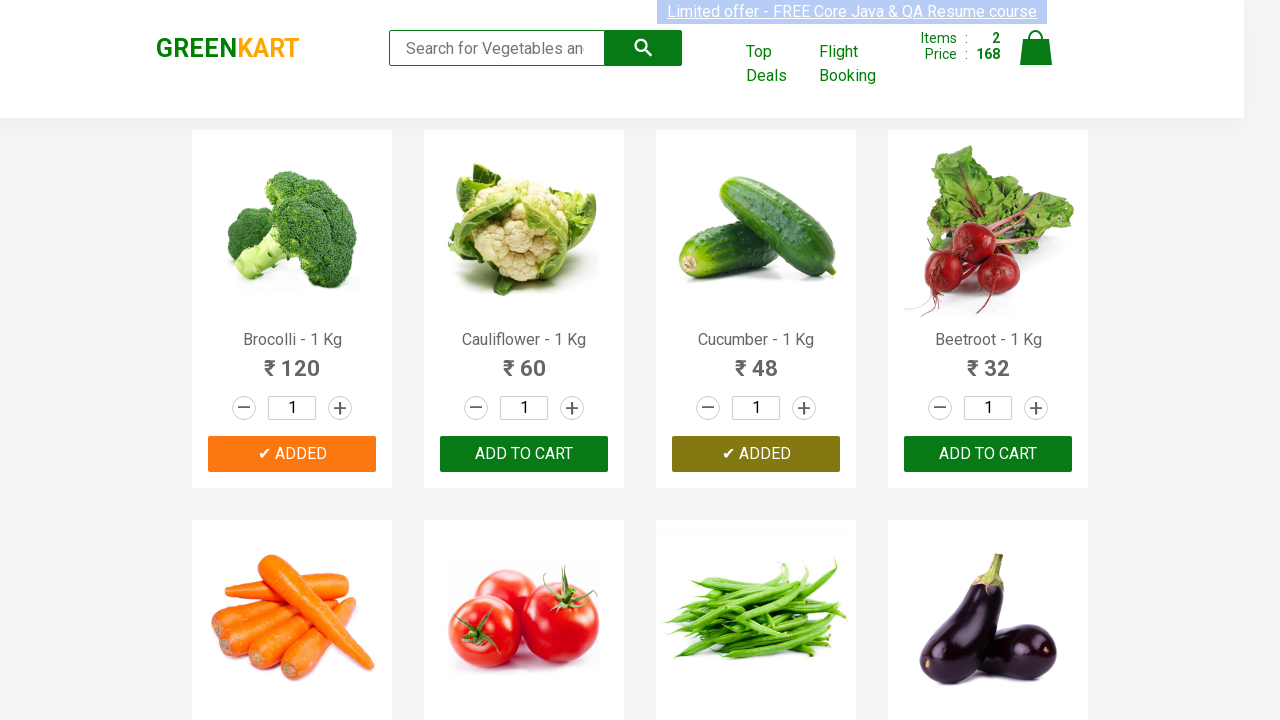

Clicked 'Add to cart' button for Beetroot at (988, 454) on xpath=//div[@class='product-action']/button >> nth=3
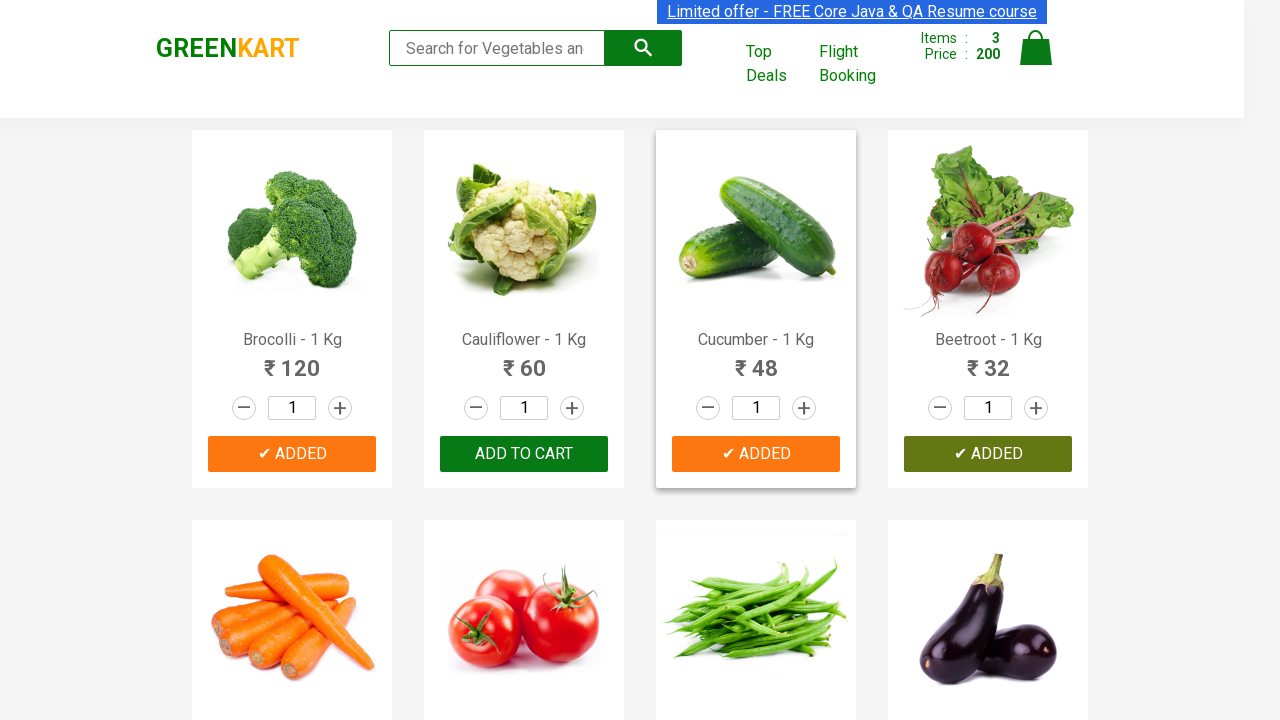

Successfully added all 3 required items to cart
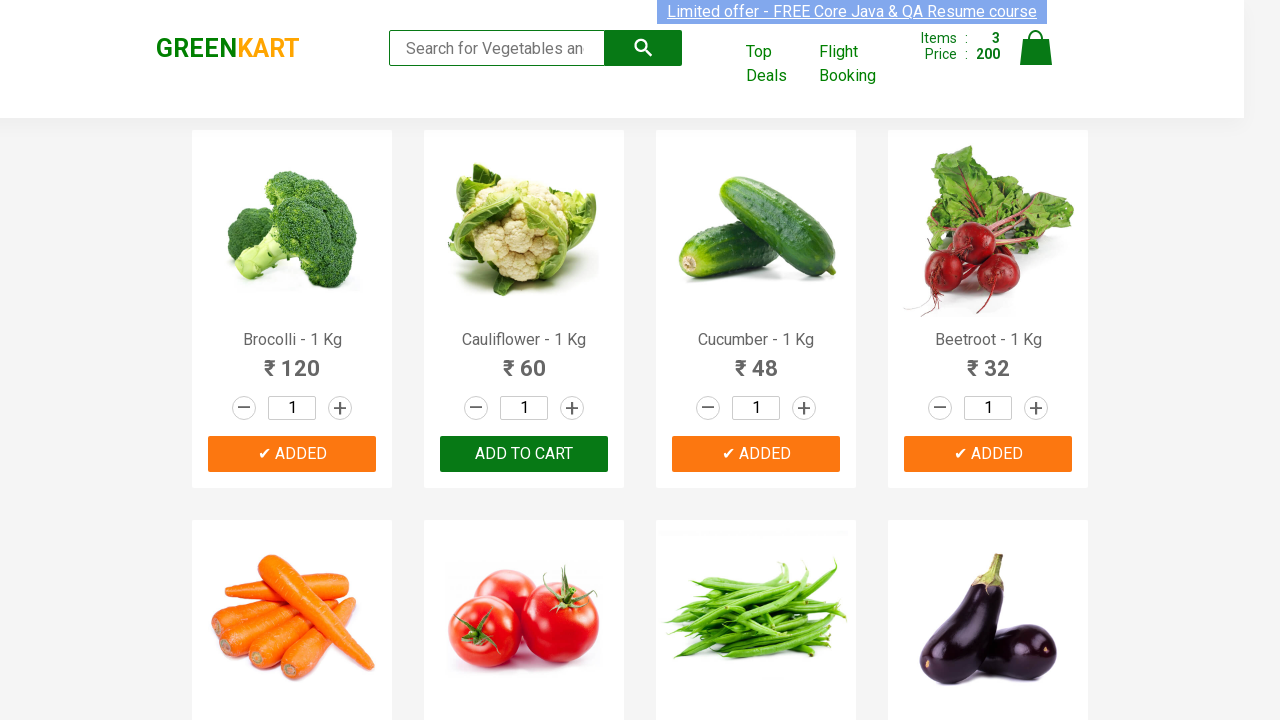

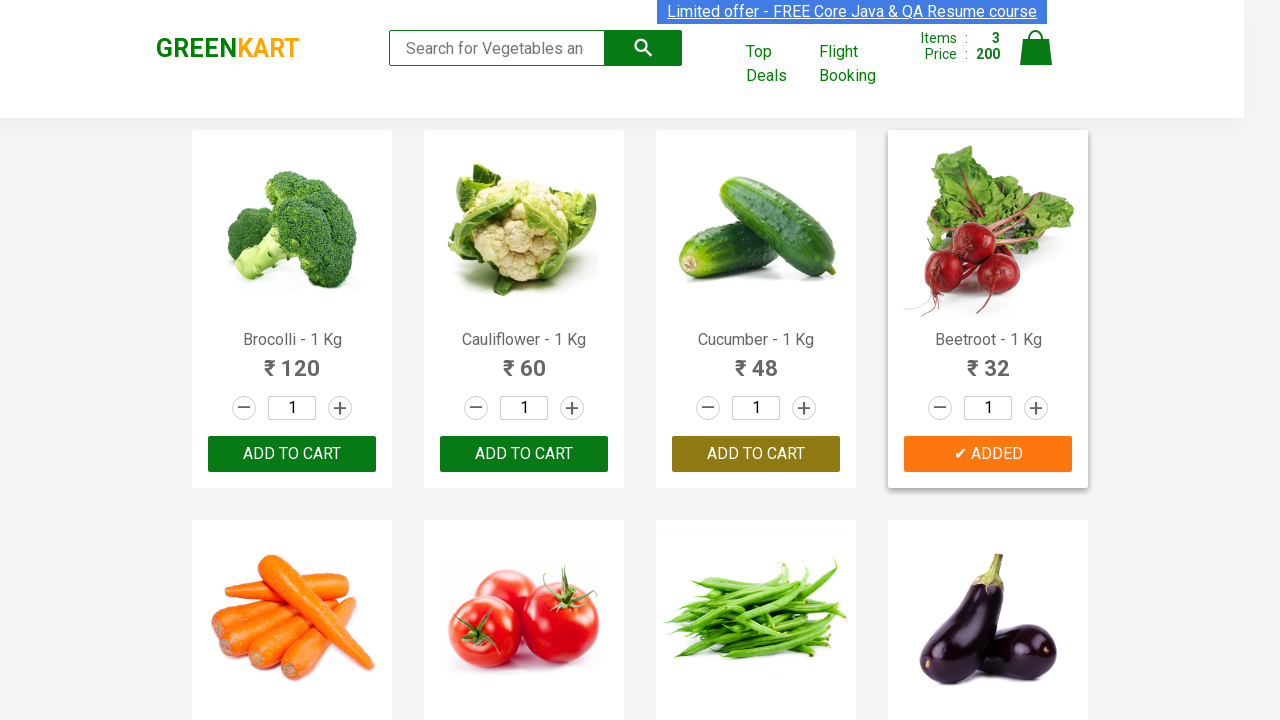